Tests JavaScript alert handling by clicking a button to get an alert with a password, accepting it, then entering the password in a prompt alert.

Starting URL: https://savkk.github.io/selenium-practice/

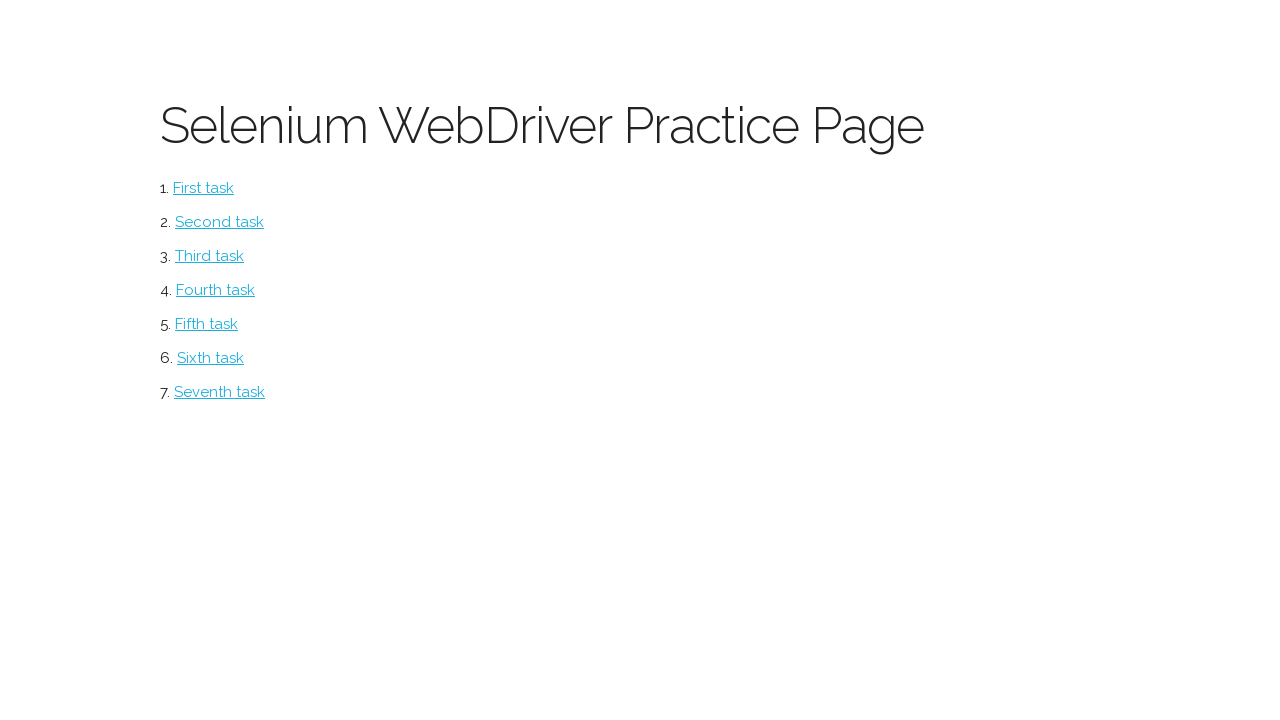

Clicked on alerts section at (210, 358) on #alerts
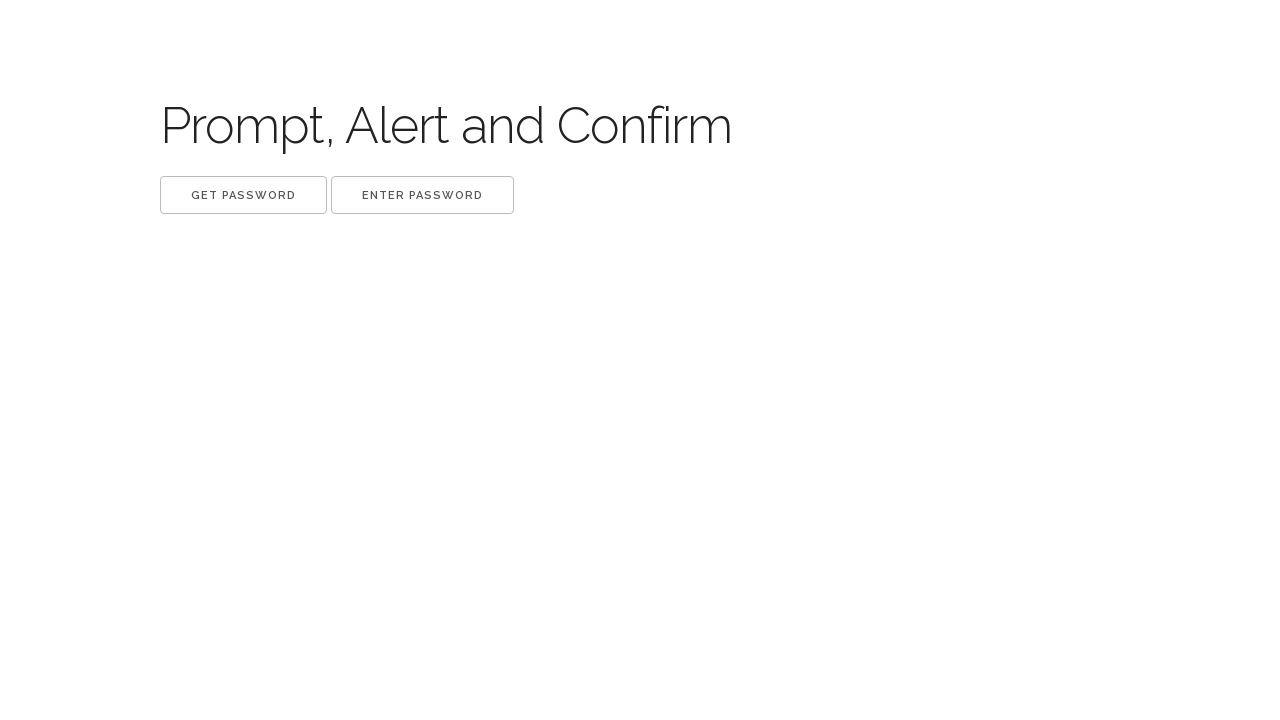

Set up dialog handler for first alert
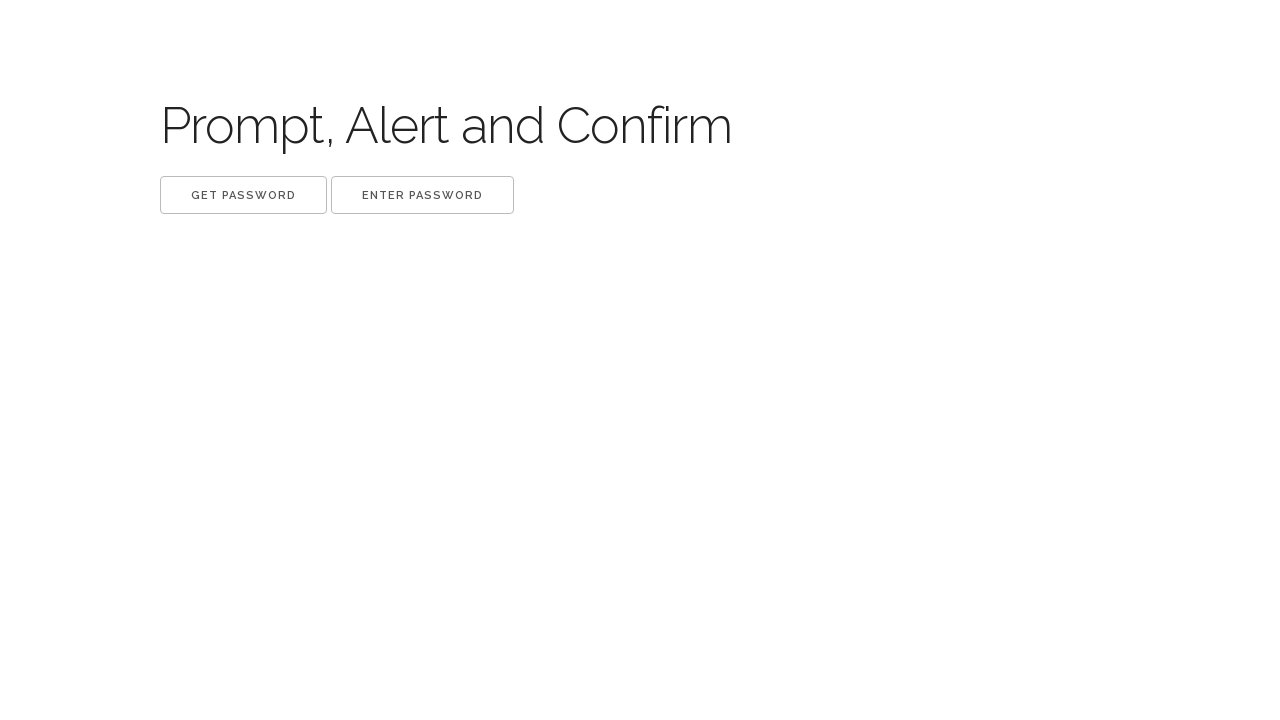

Clicked get button to trigger alert with password at (244, 195) on button.get
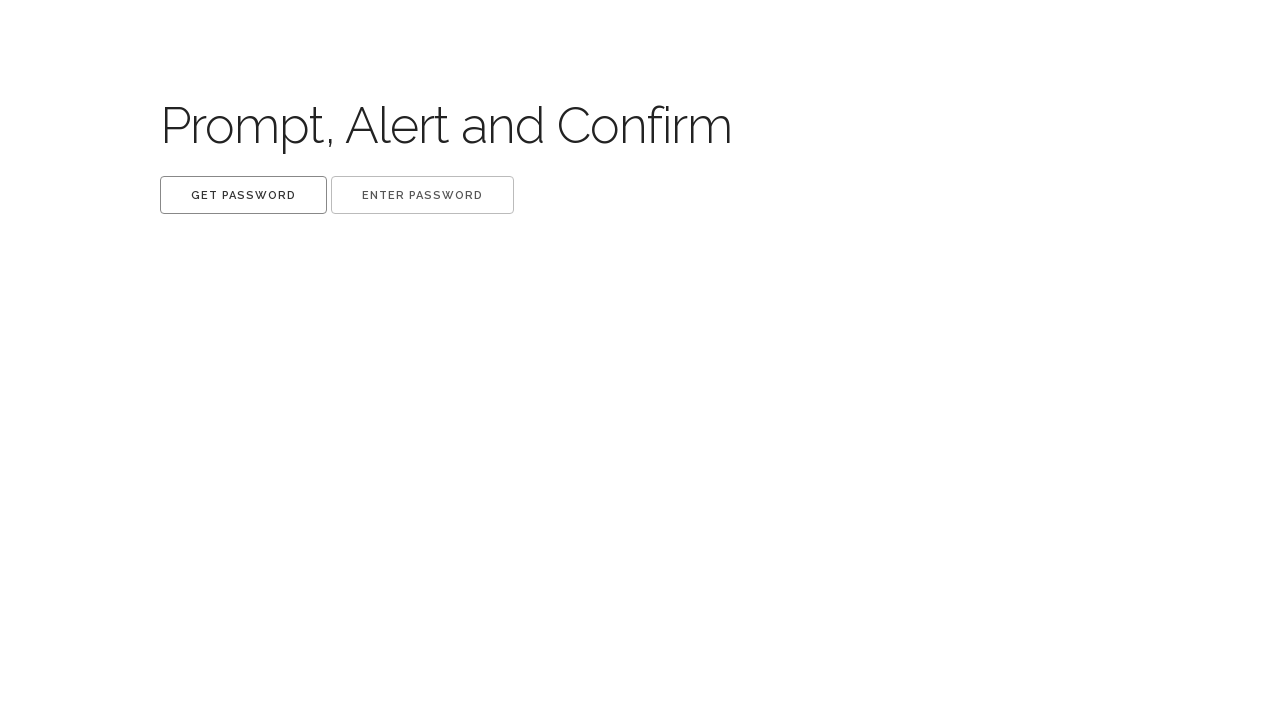

Waited for first alert dialog to be handled
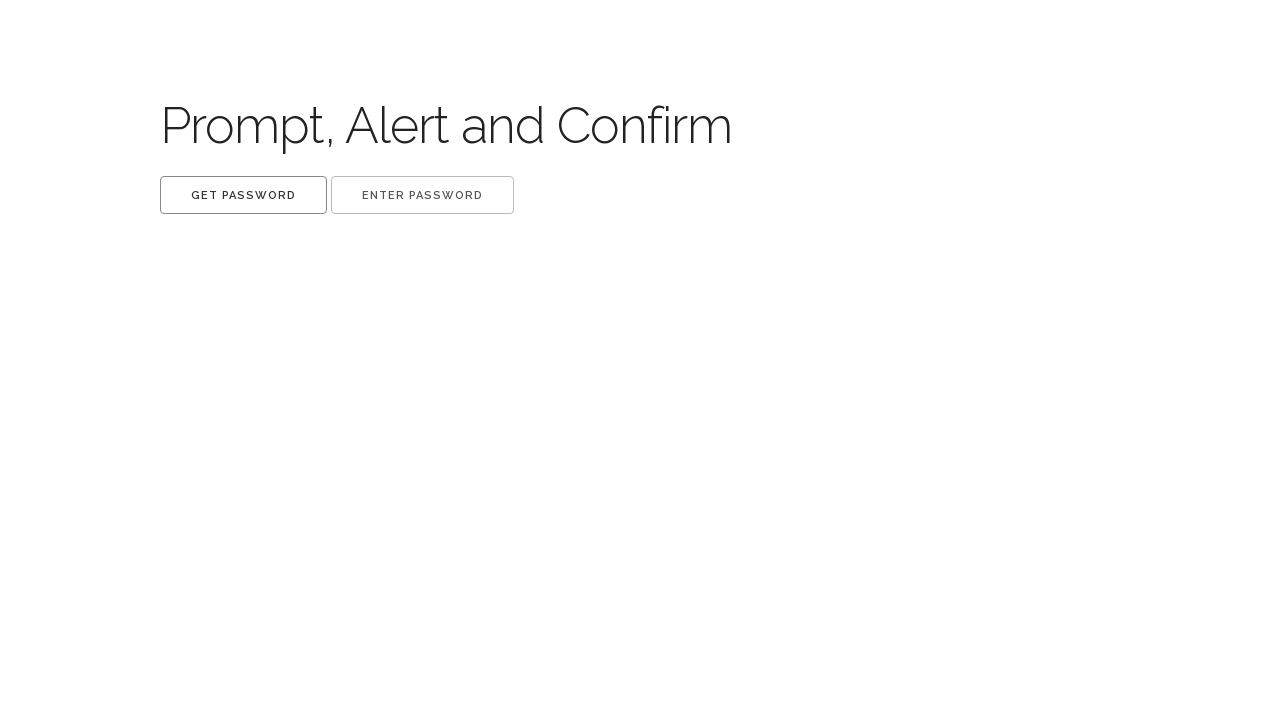

Set up dialog handler for second prompt alert
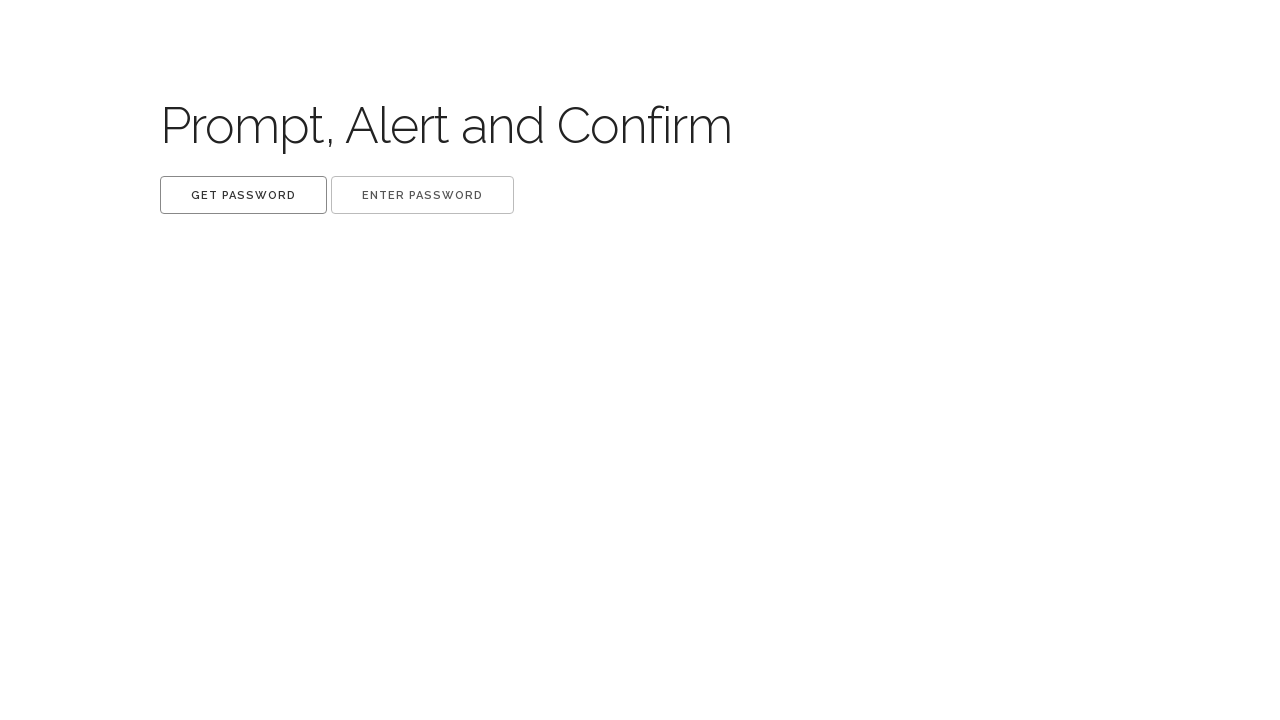

Clicked set button to trigger prompt alert at (422, 195) on button.set
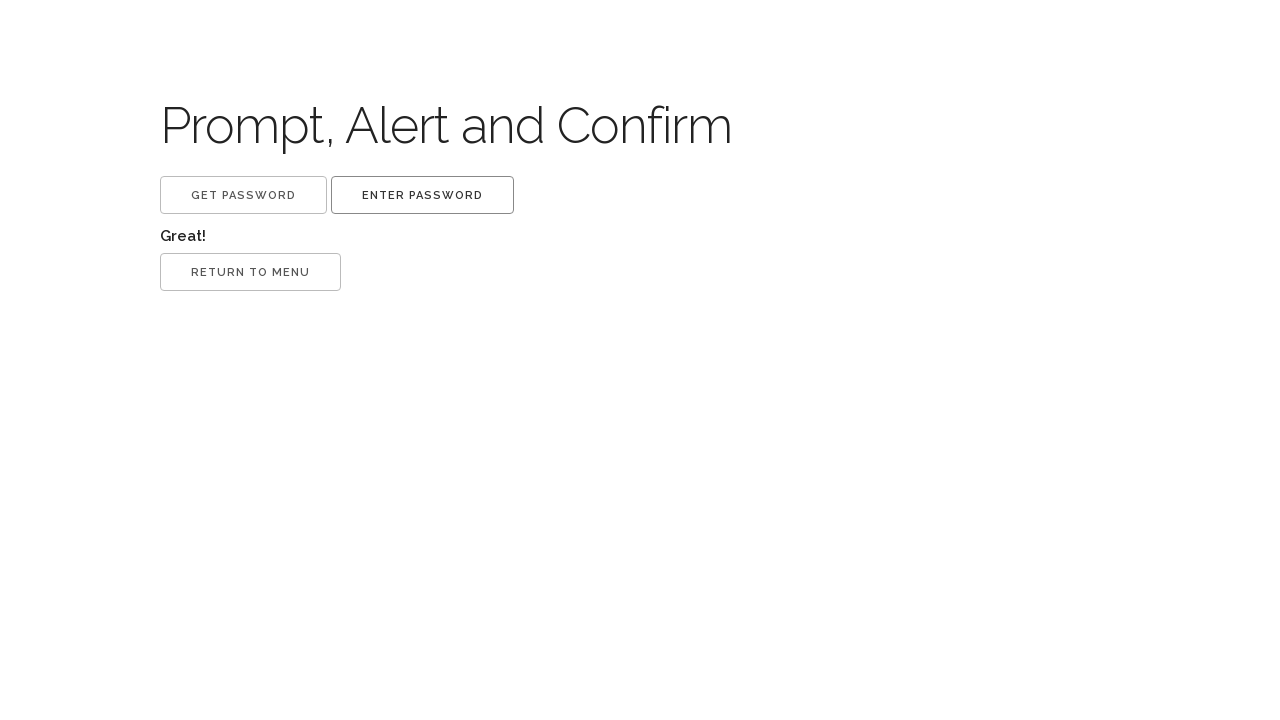

Waited for prompt alert to be handled
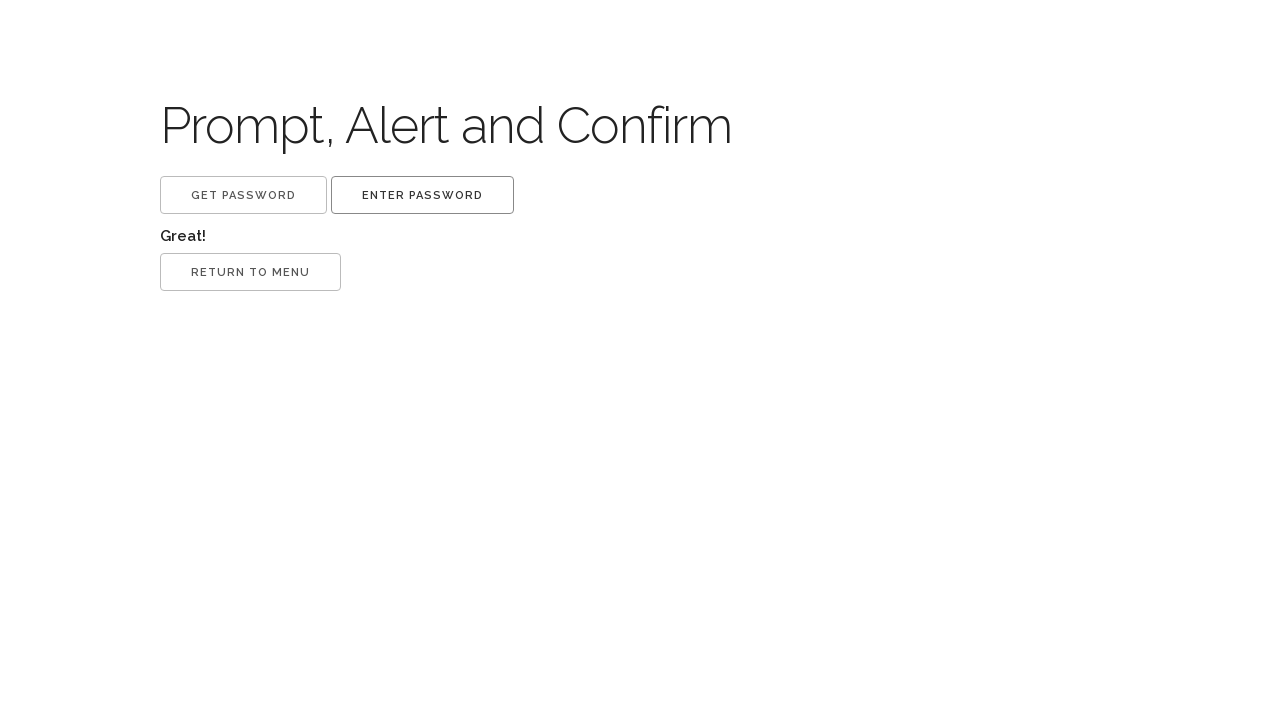

Set up dialog handler for return confirmation alert
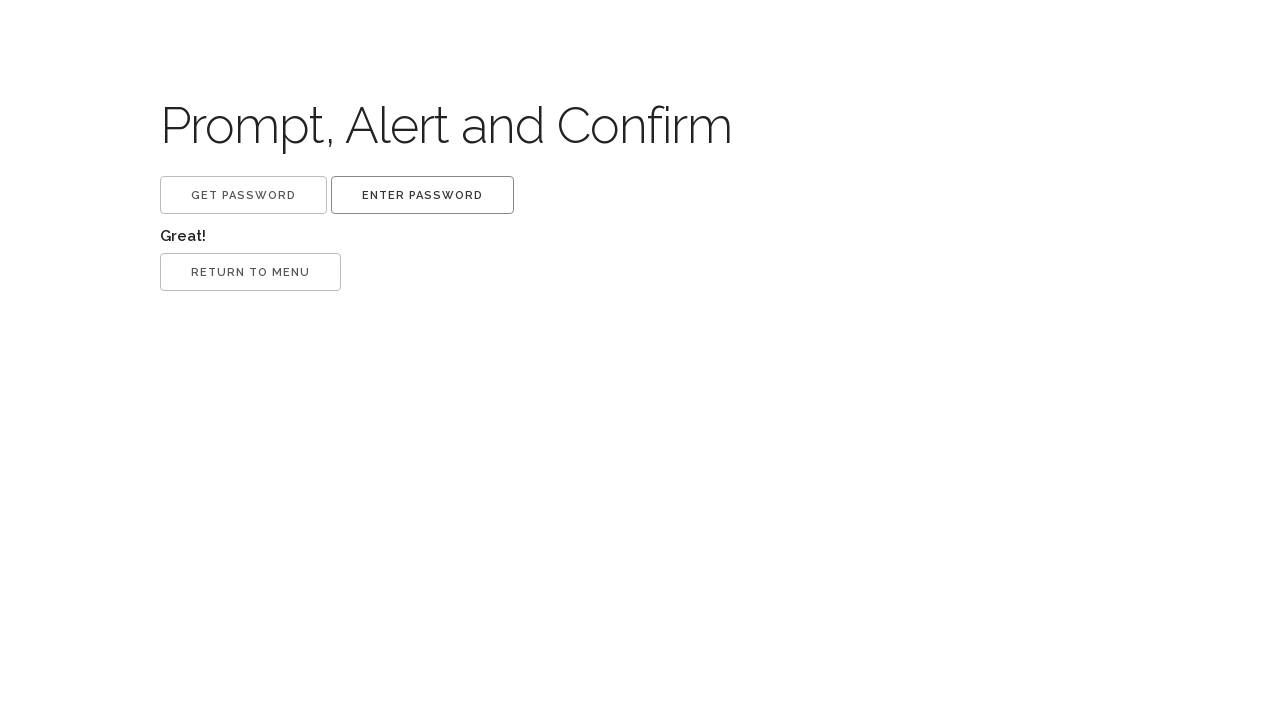

Clicked return button to trigger confirmation alert at (250, 272) on button.return
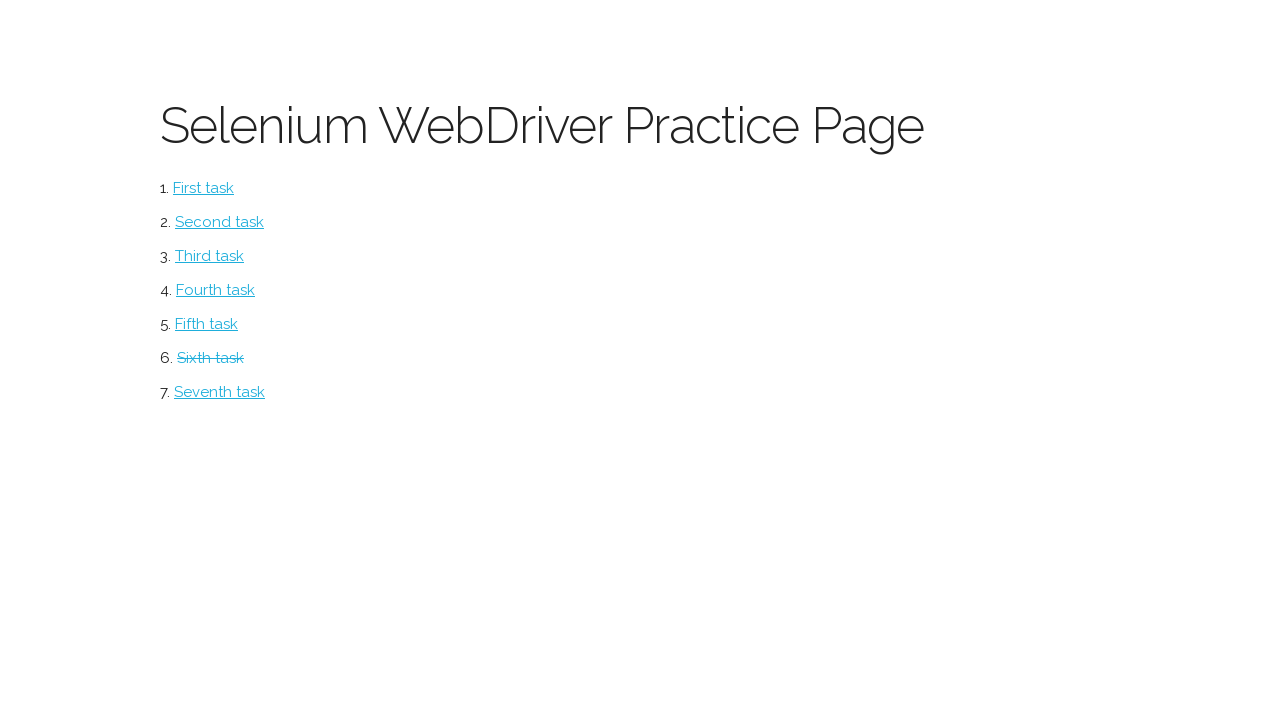

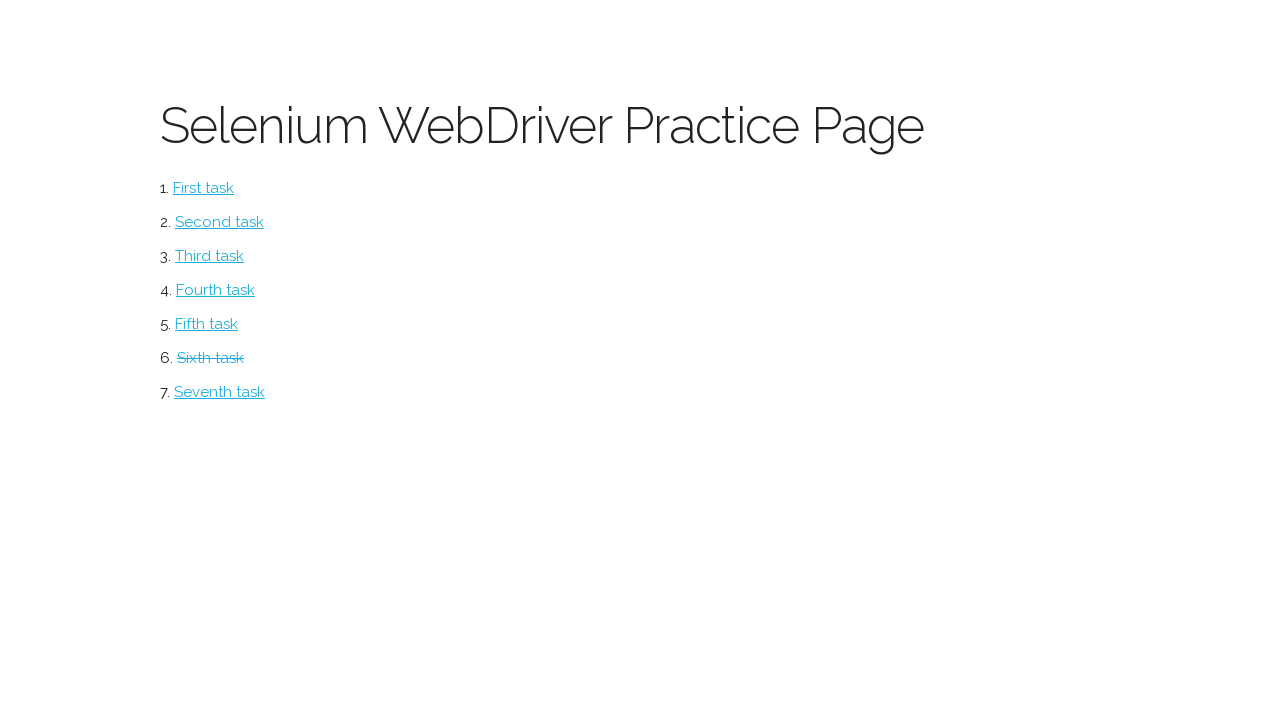